Tests DuckDuckGo search functionality by entering a search query, submitting it, and verifying the page title contains the expected search results.

Starting URL: https://duckduckgo.com

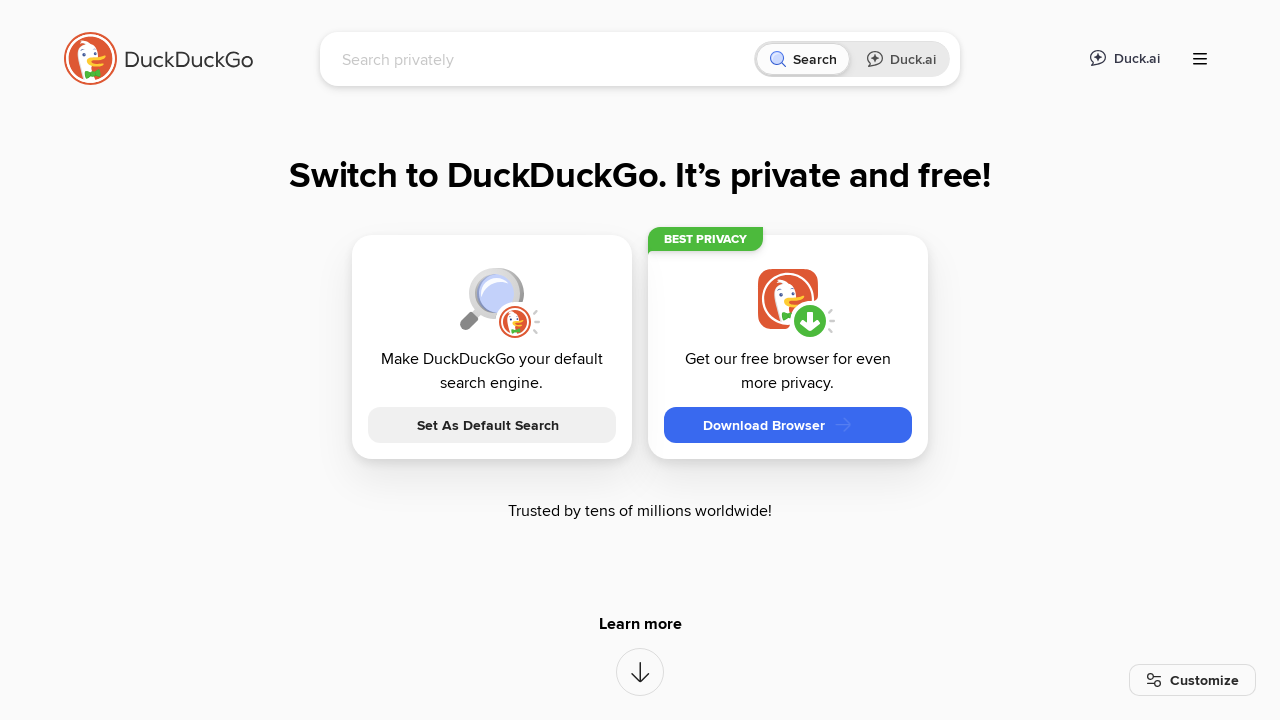

Clicked on the search input field at (544, 59) on [name='q']
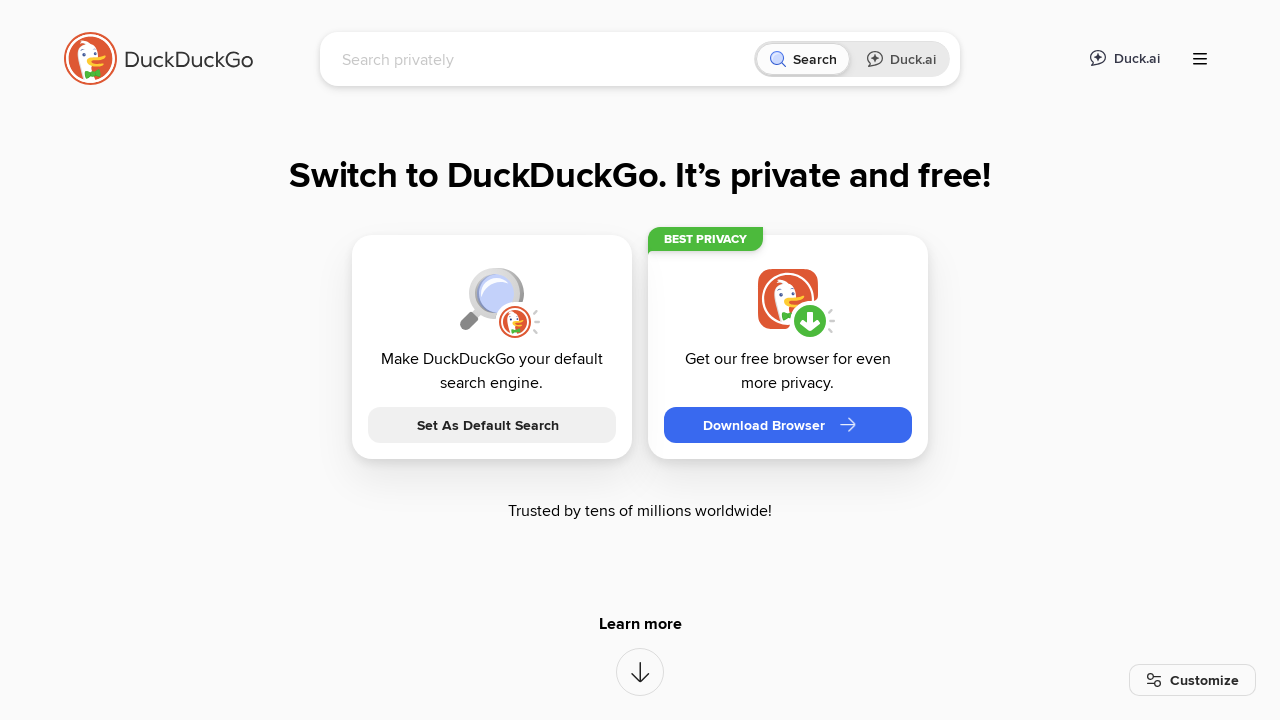

Typed 'LambdaTest' into the search field on [name='q']
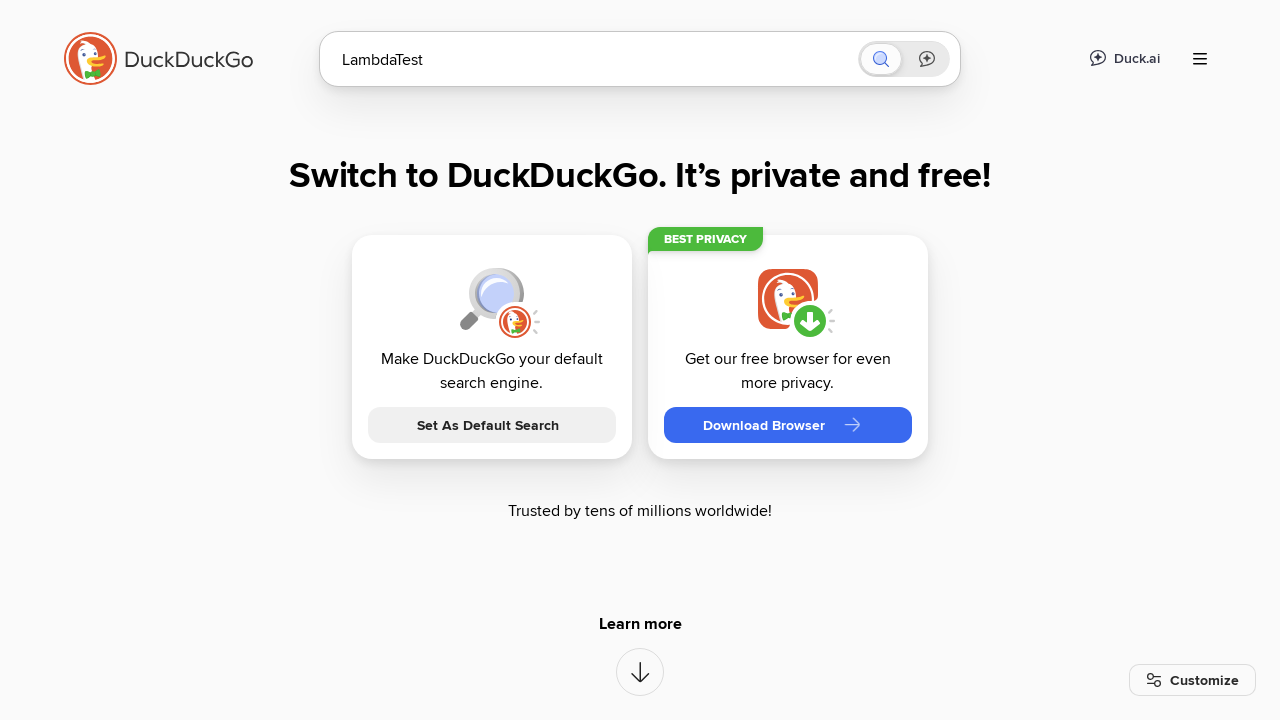

Pressed Enter to submit the search query on [name='q']
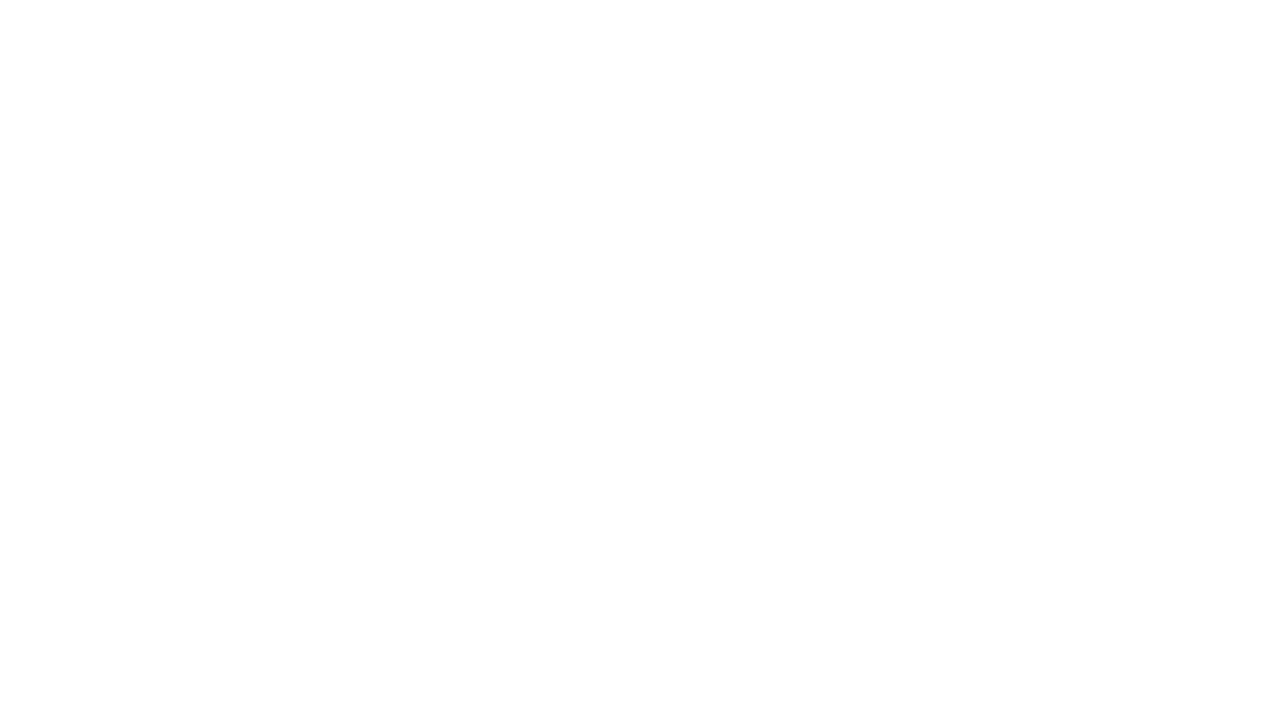

Search results page loaded successfully
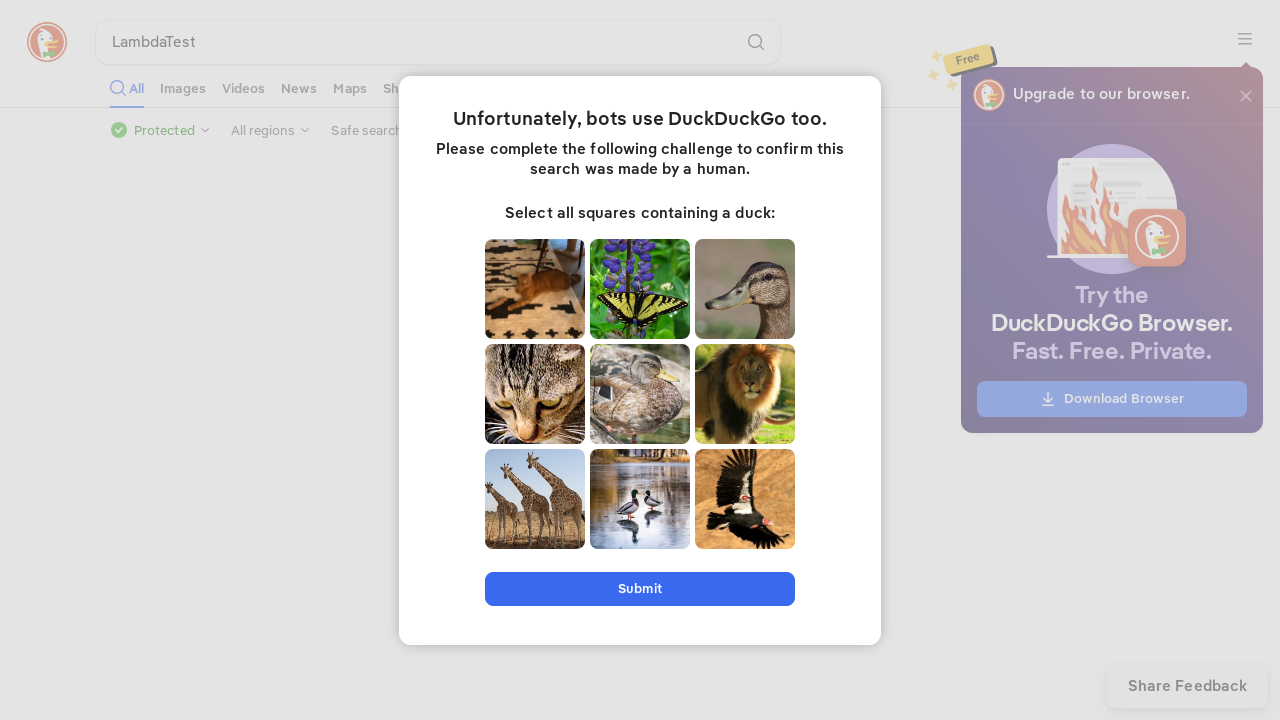

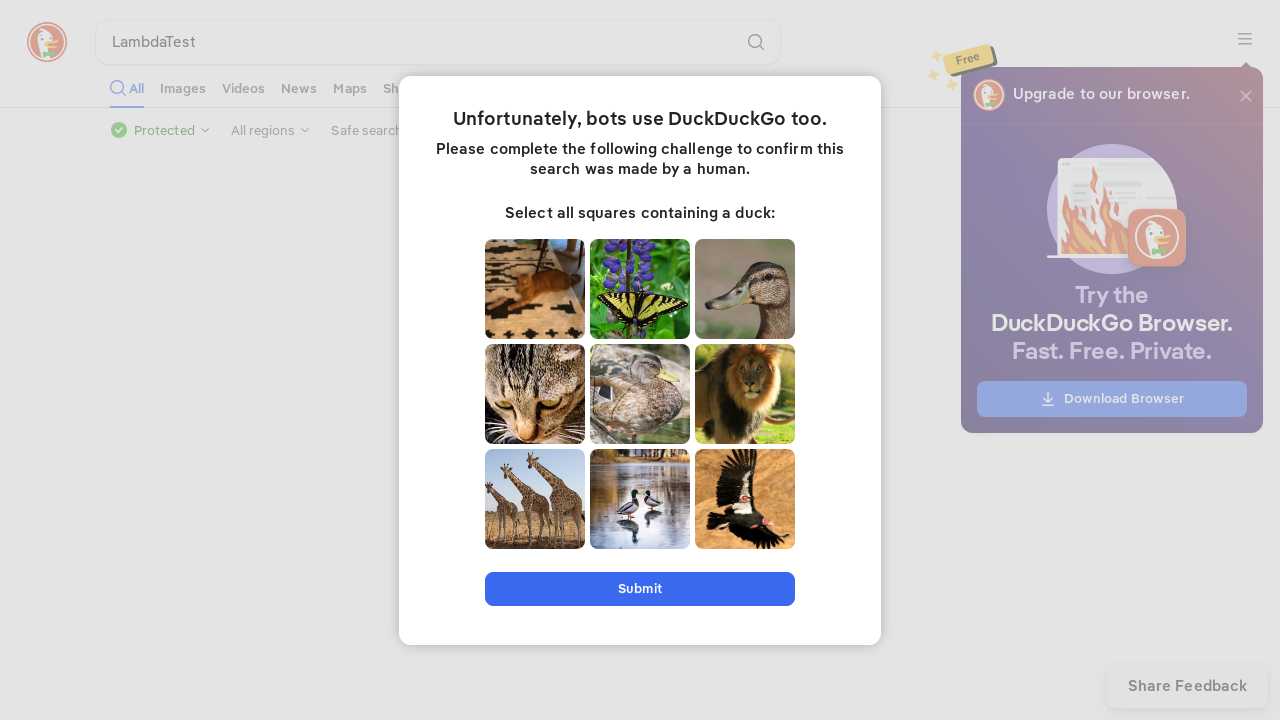